Tests filling out the complete feedback form, submitting, then clicking No to go back and verifying all previously entered data is preserved in the form fields

Starting URL: https://kristinek.github.io/site/tasks/provide_feedback

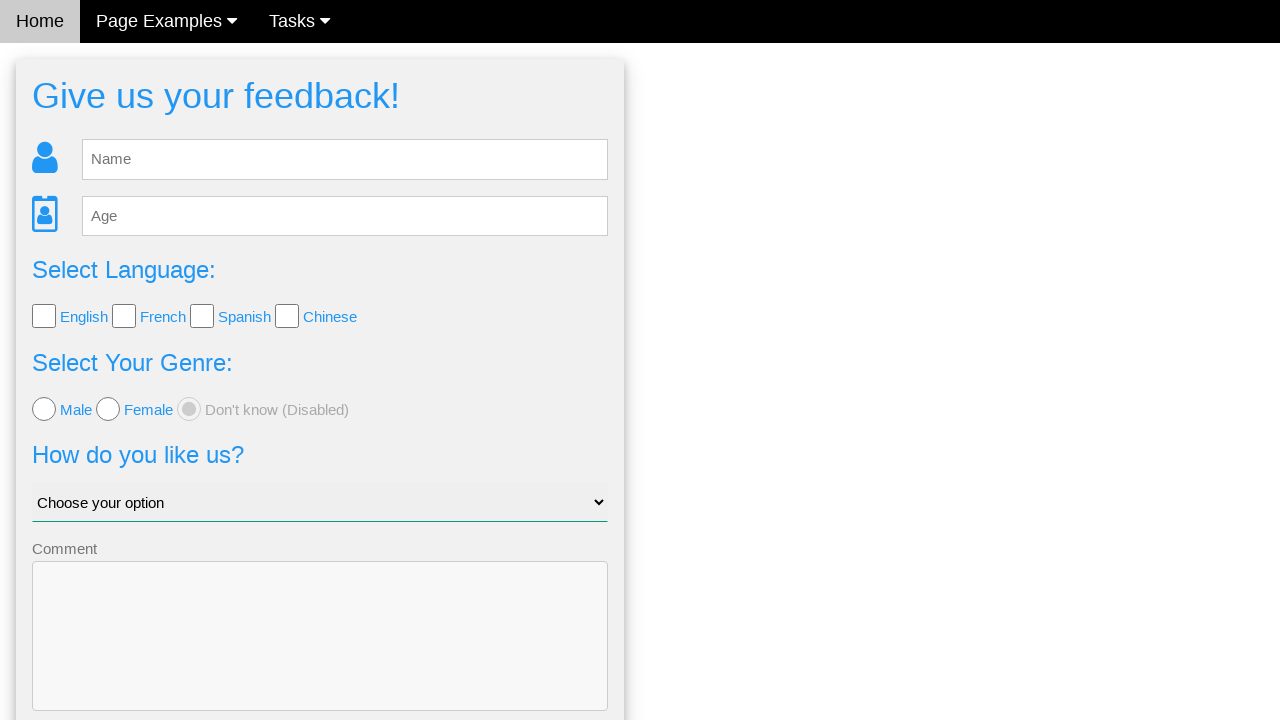

Filled name field with 'Sophie' on #fb_name
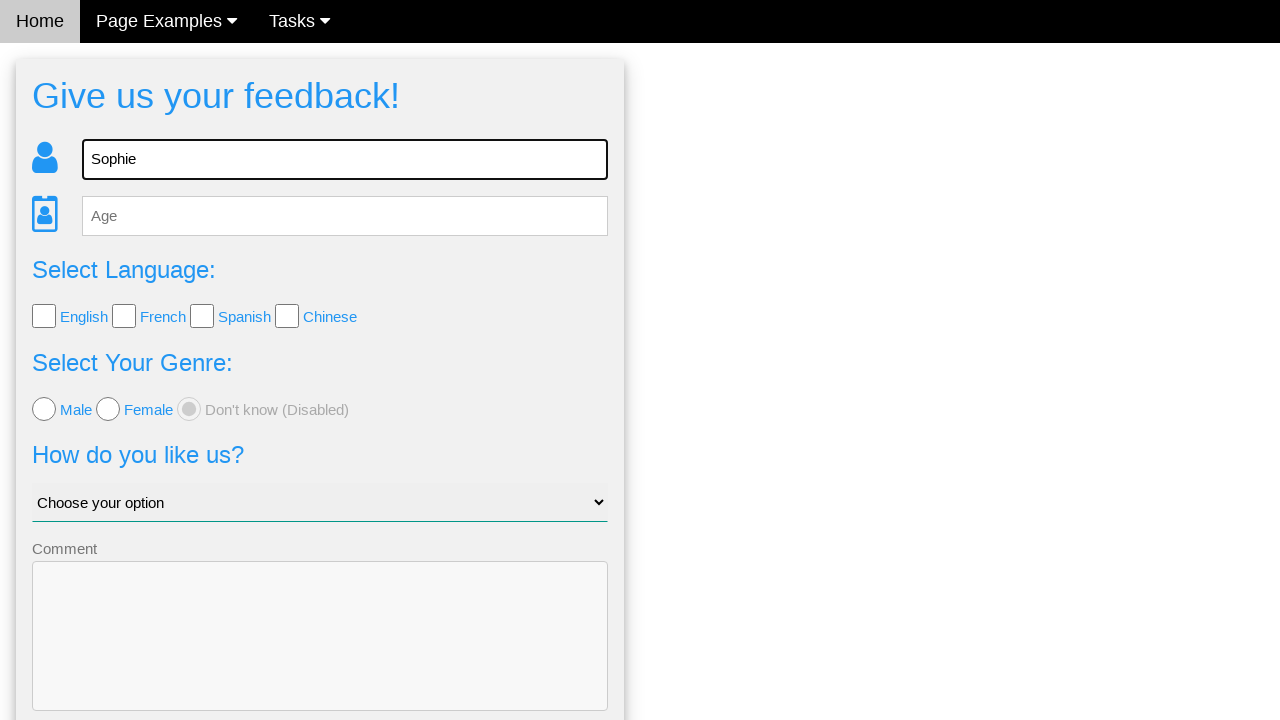

Filled age field with '29' on #fb_age
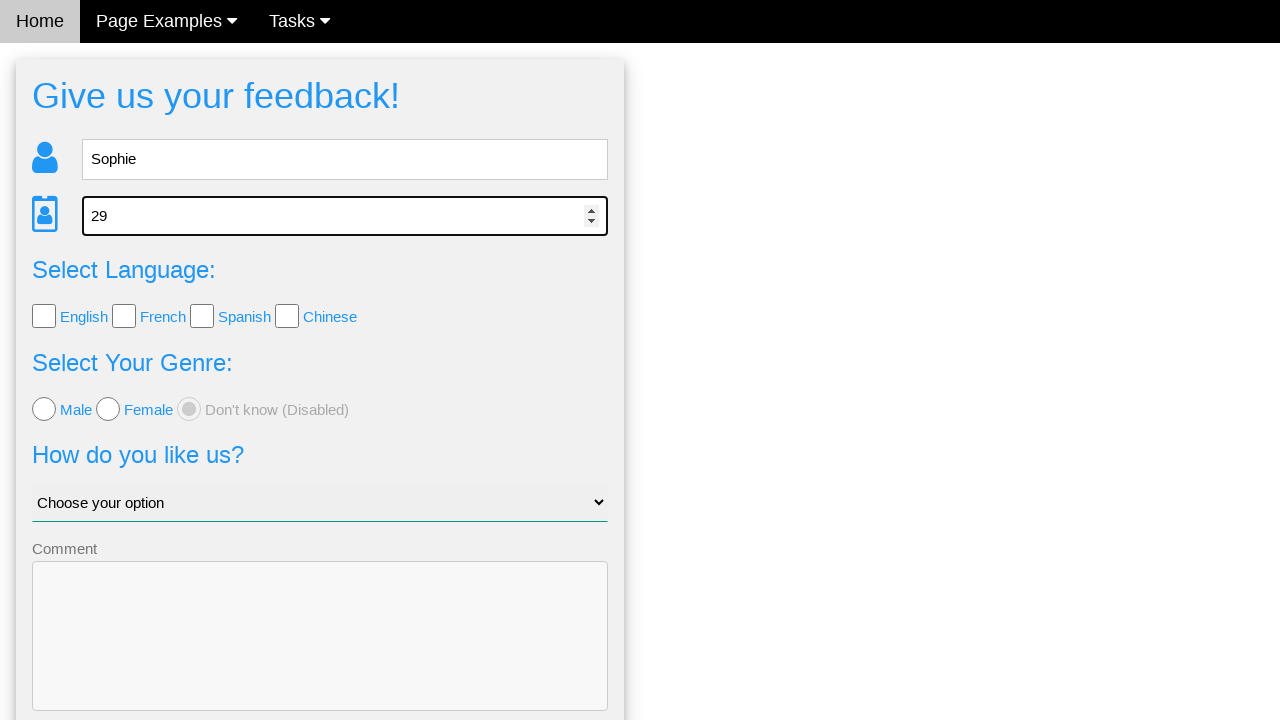

Checked French language checkbox at (124, 316) on .w3-check[type='checkbox'][value='French']
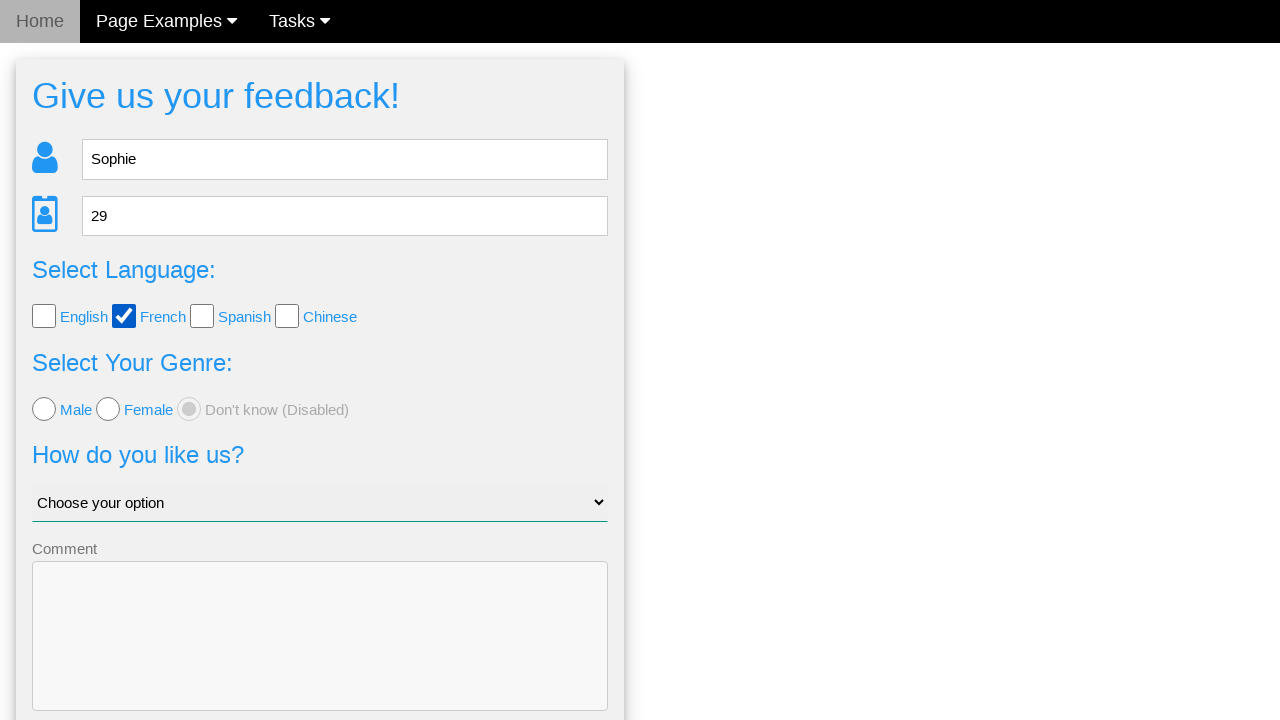

Selected female gender radio button at (108, 409) on .w3-radio[type='radio'][value='female']
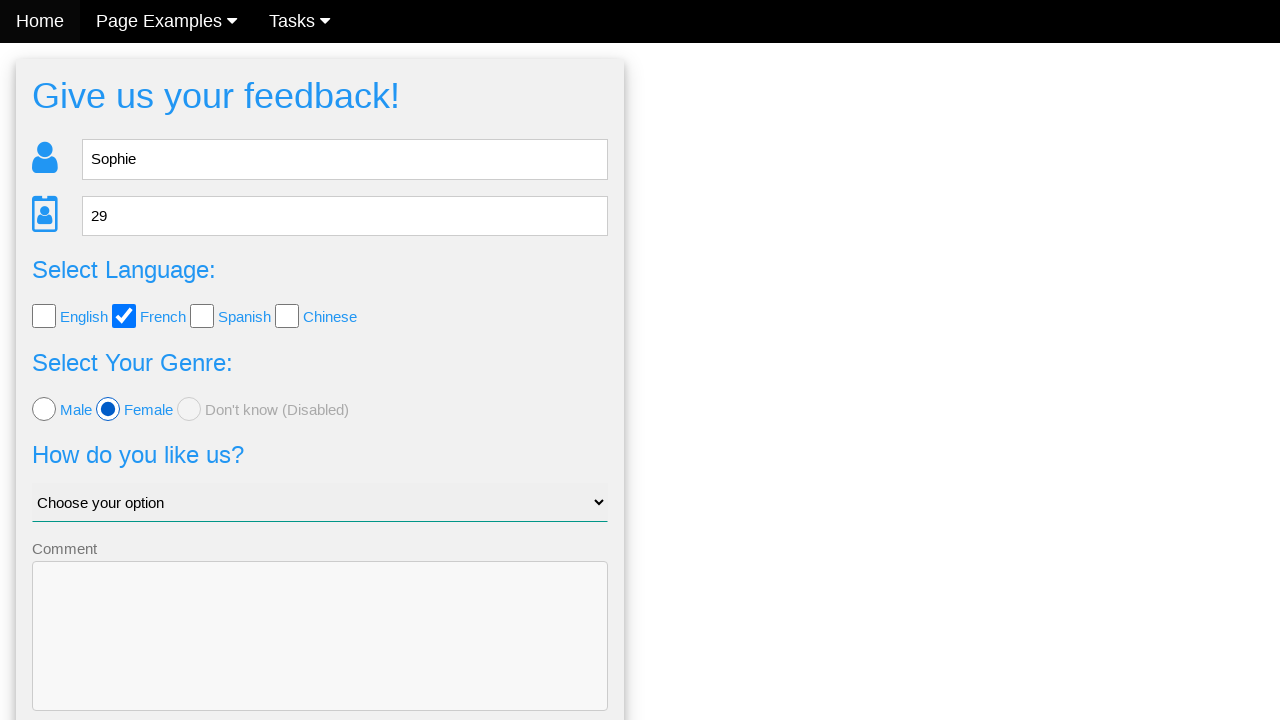

Selected 'Good' from dropdown menu on #like_us
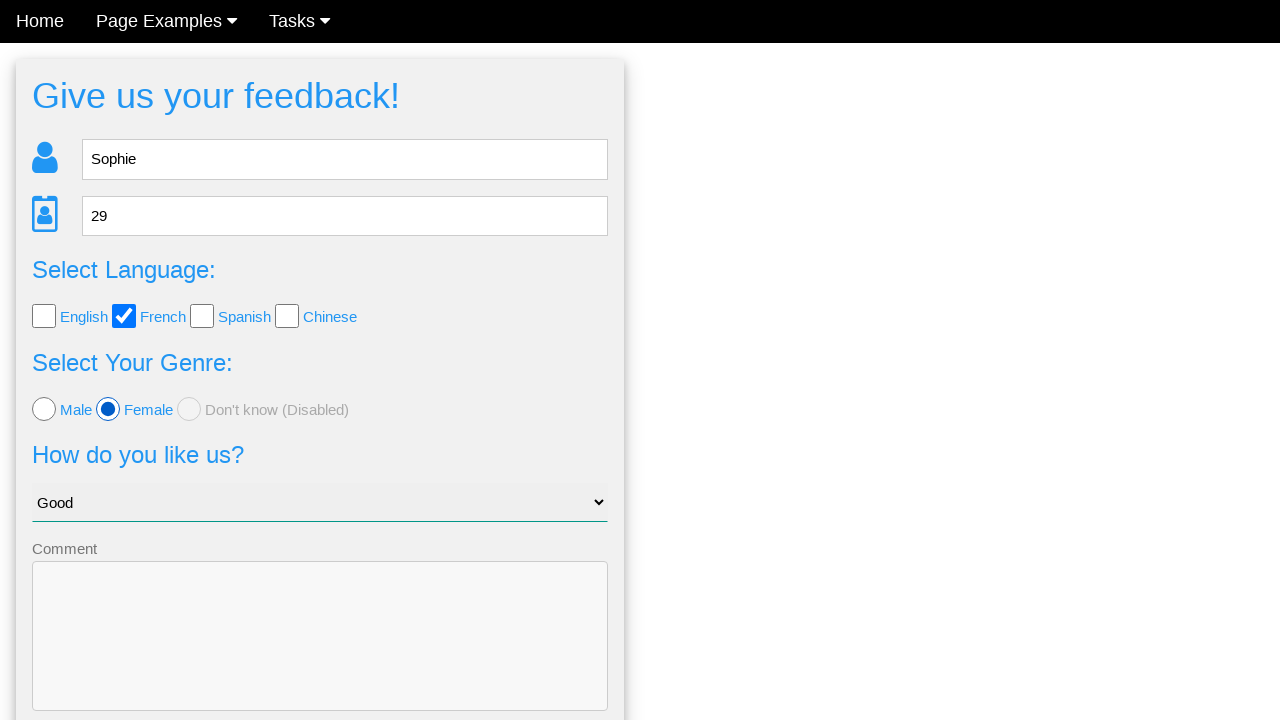

Filled comment textarea with 'Testing the form' on textarea[name='comment']
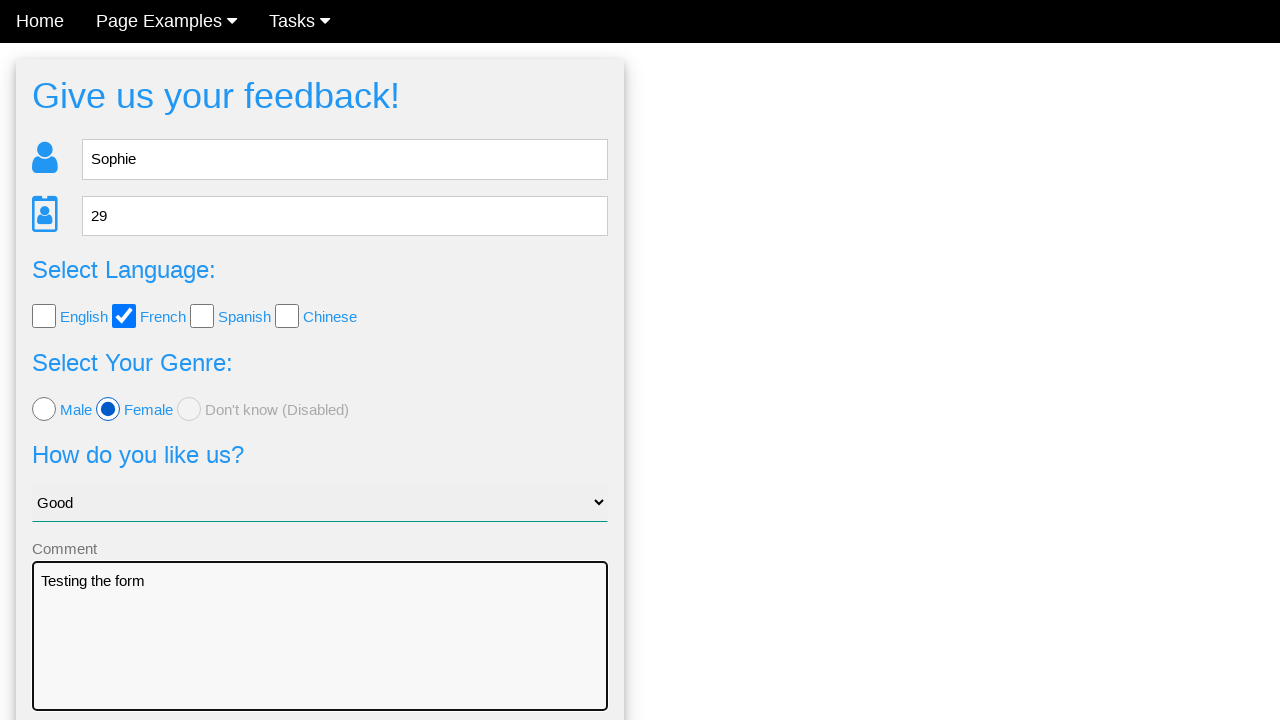

Clicked Send button to submit feedback form at (320, 656) on .w3-btn-block.w3-blue.w3-section
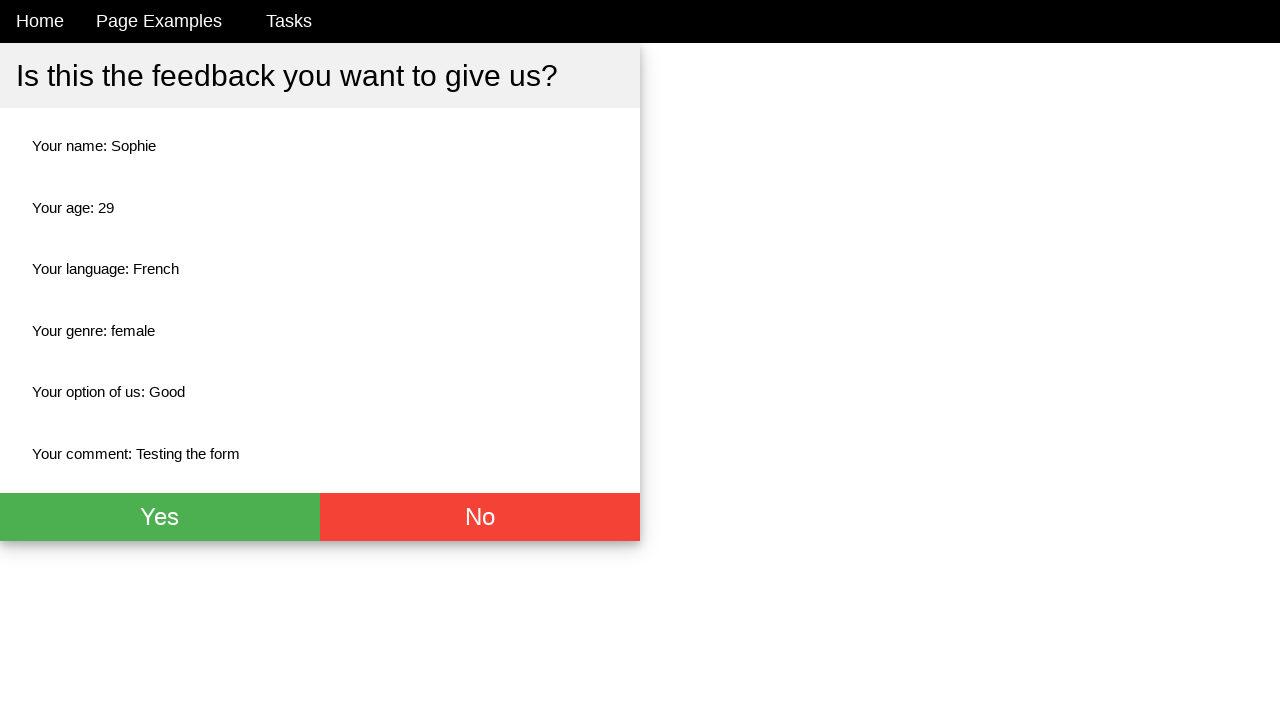

Confirmation page loaded with No button visible
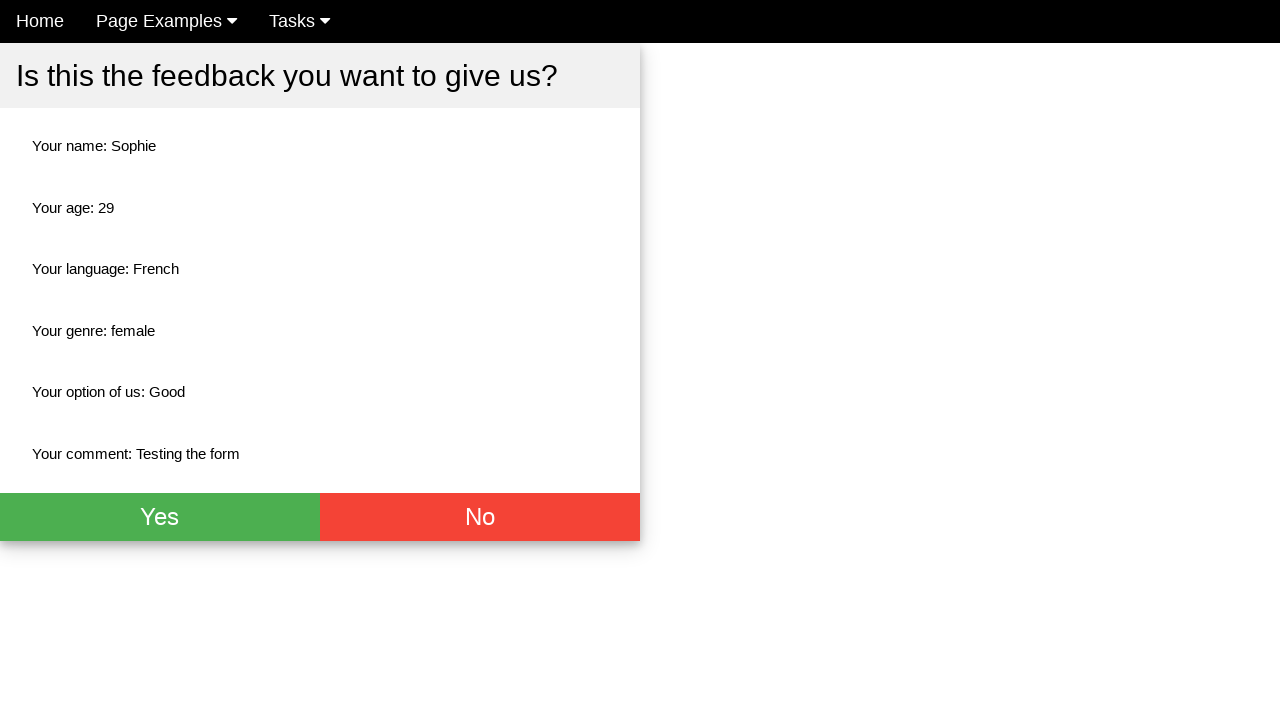

Clicked No button to return to feedback form at (480, 517) on button.w3-btn.w3-red.w3-xlarge
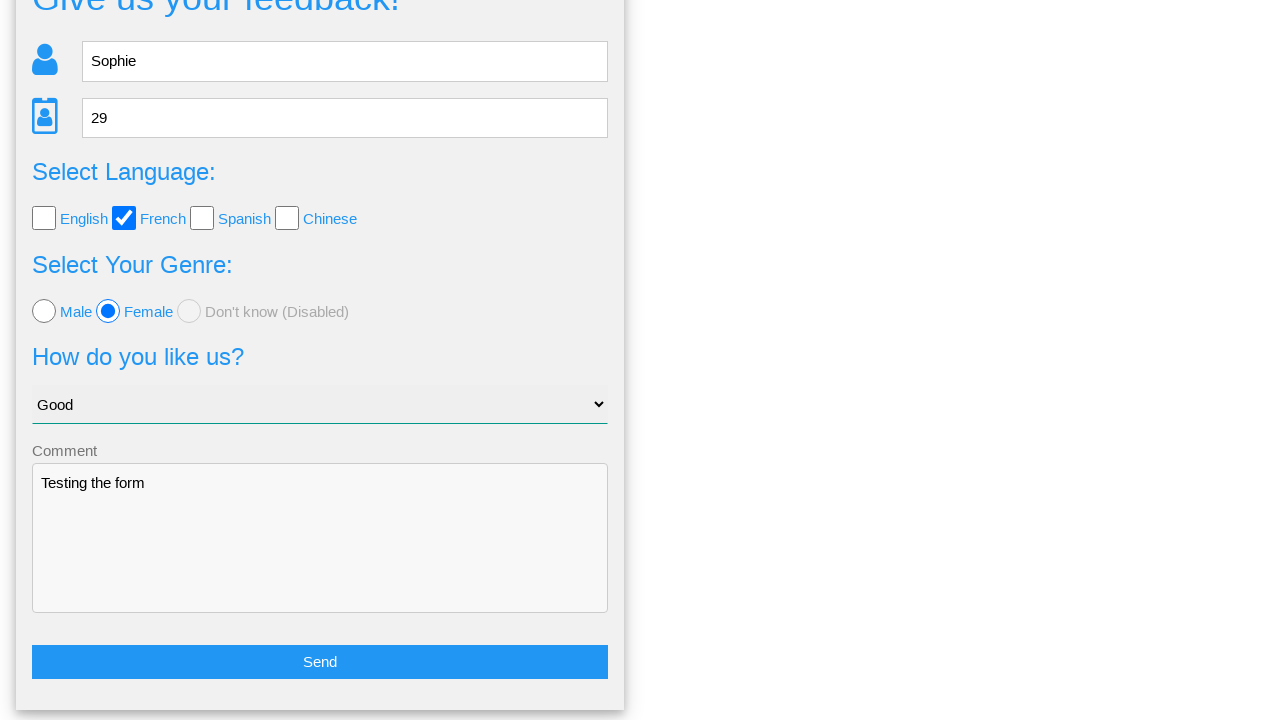

Feedback form reloaded and name field is visible
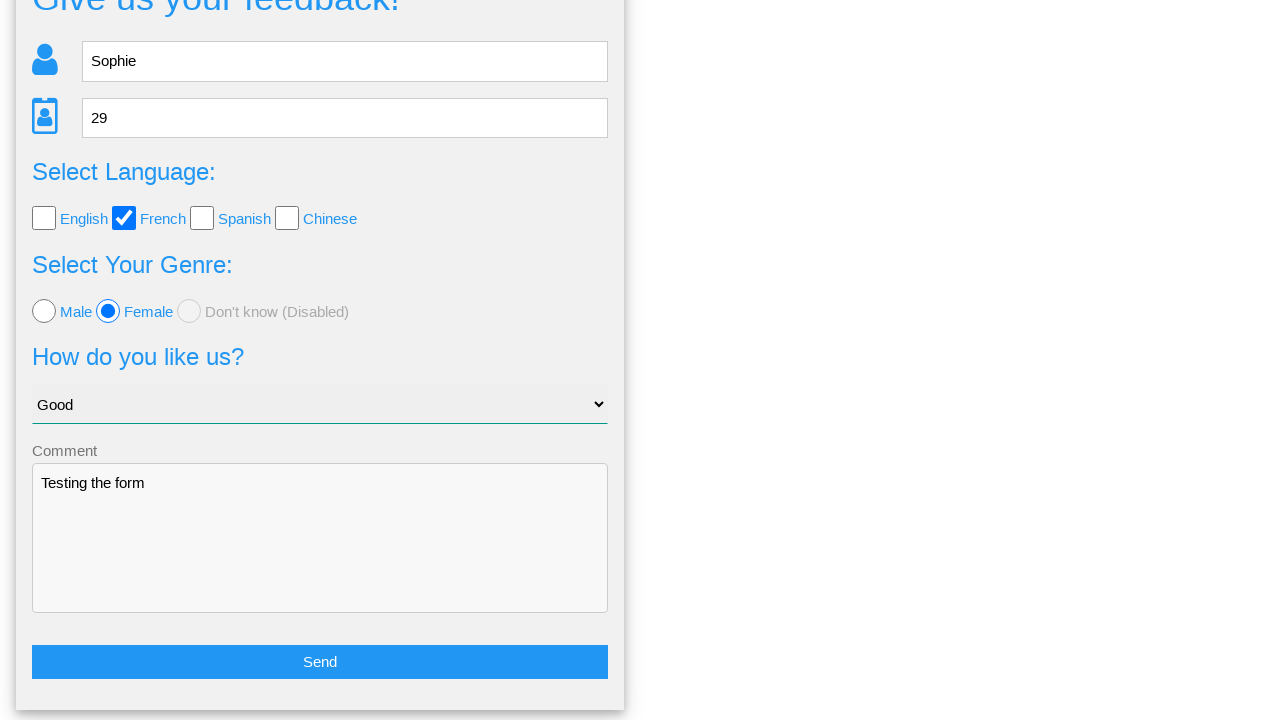

Verified name field preserved value 'Sophie'
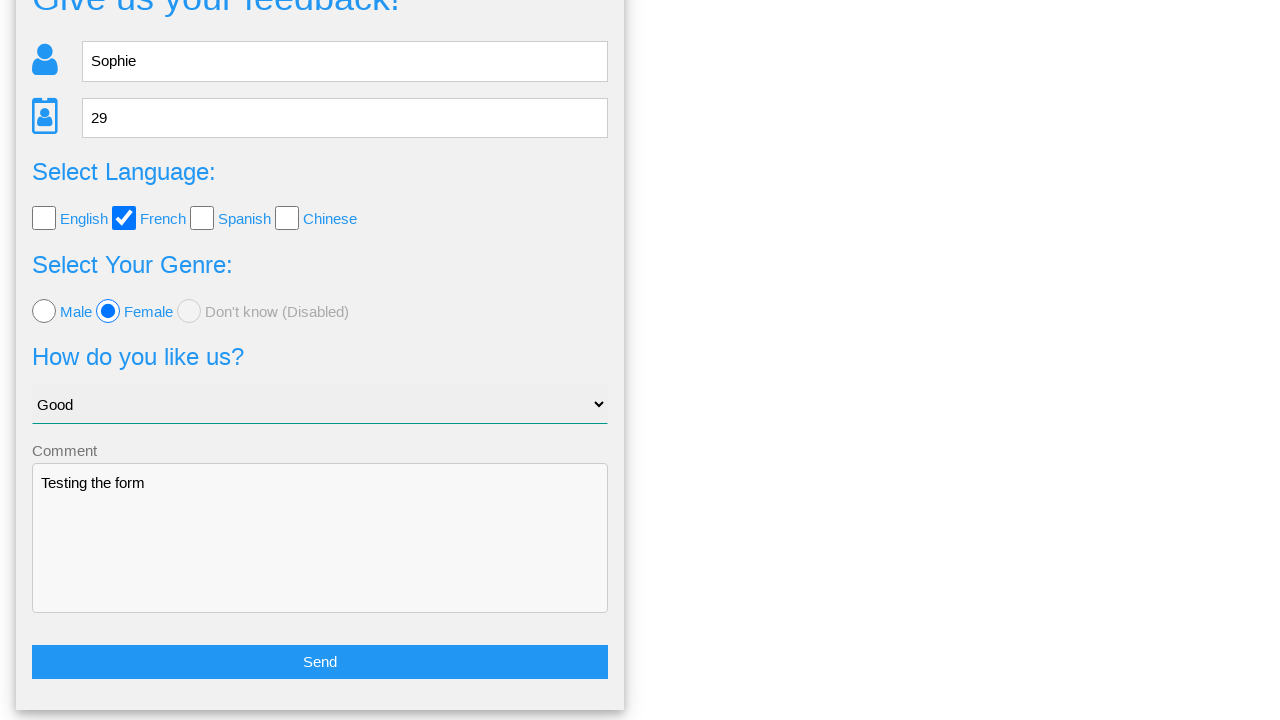

Verified age field preserved value '29'
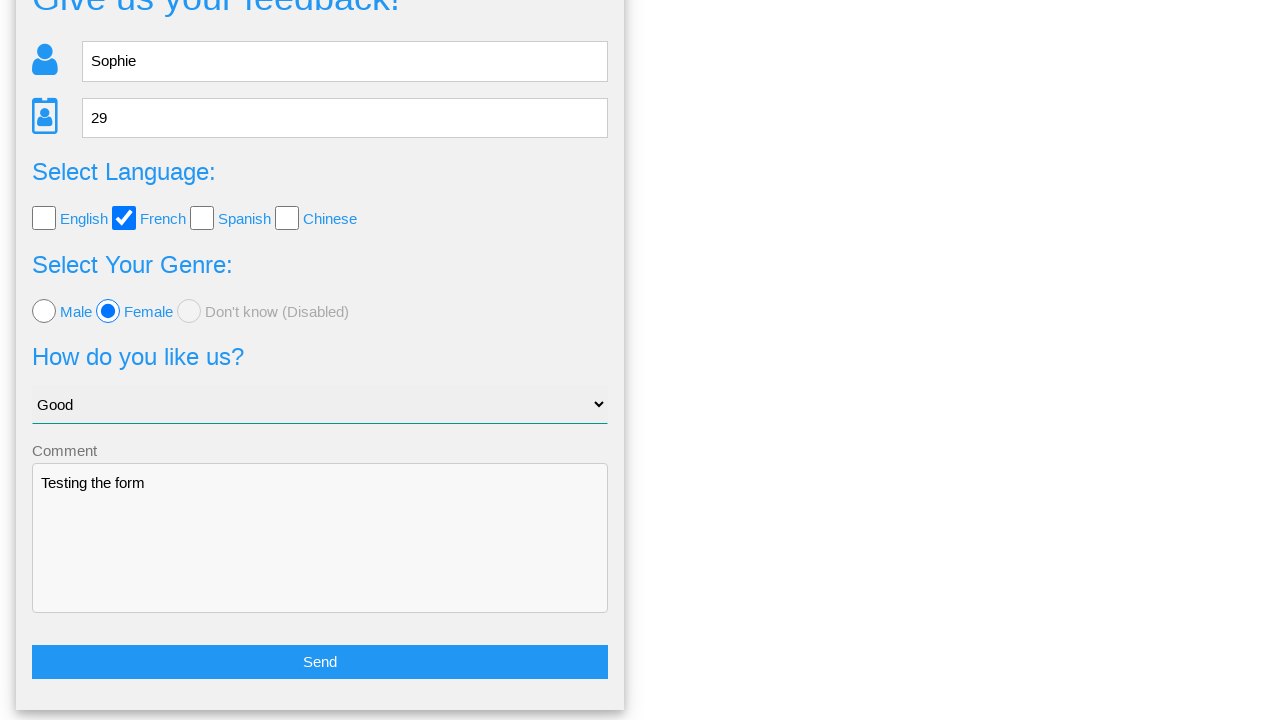

Verified French language checkbox remained checked
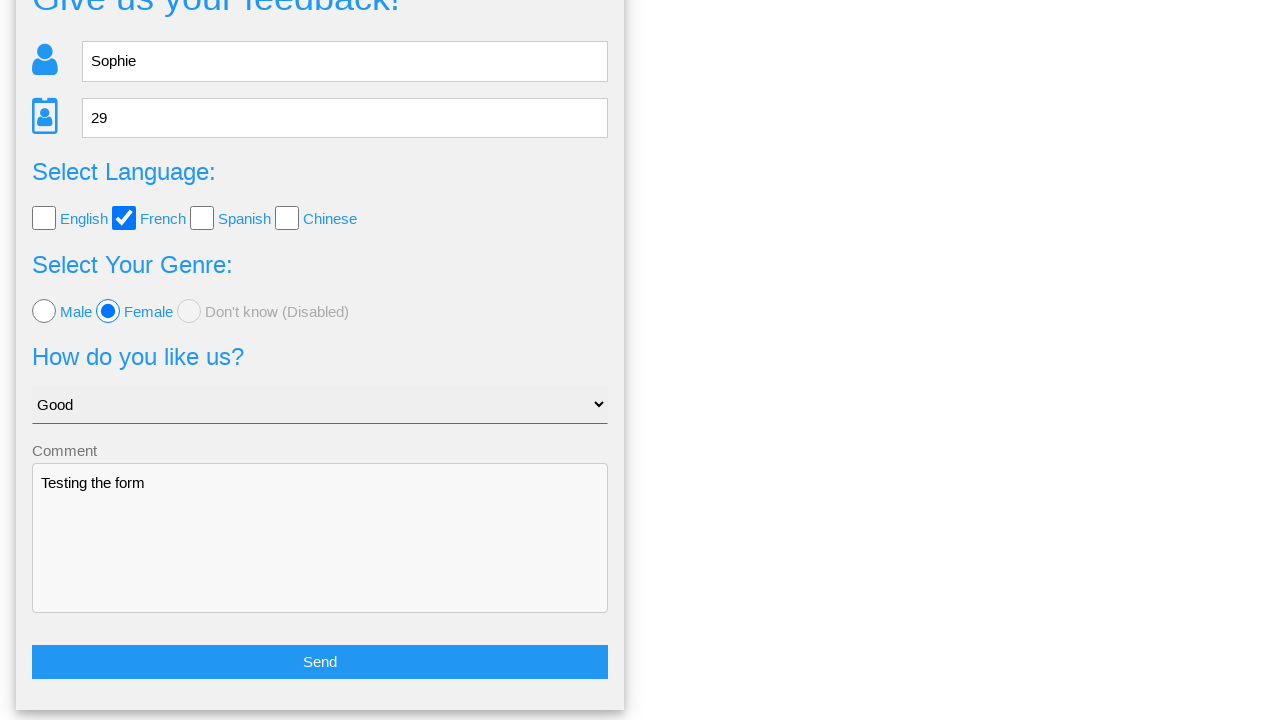

Verified female gender radio button remained selected
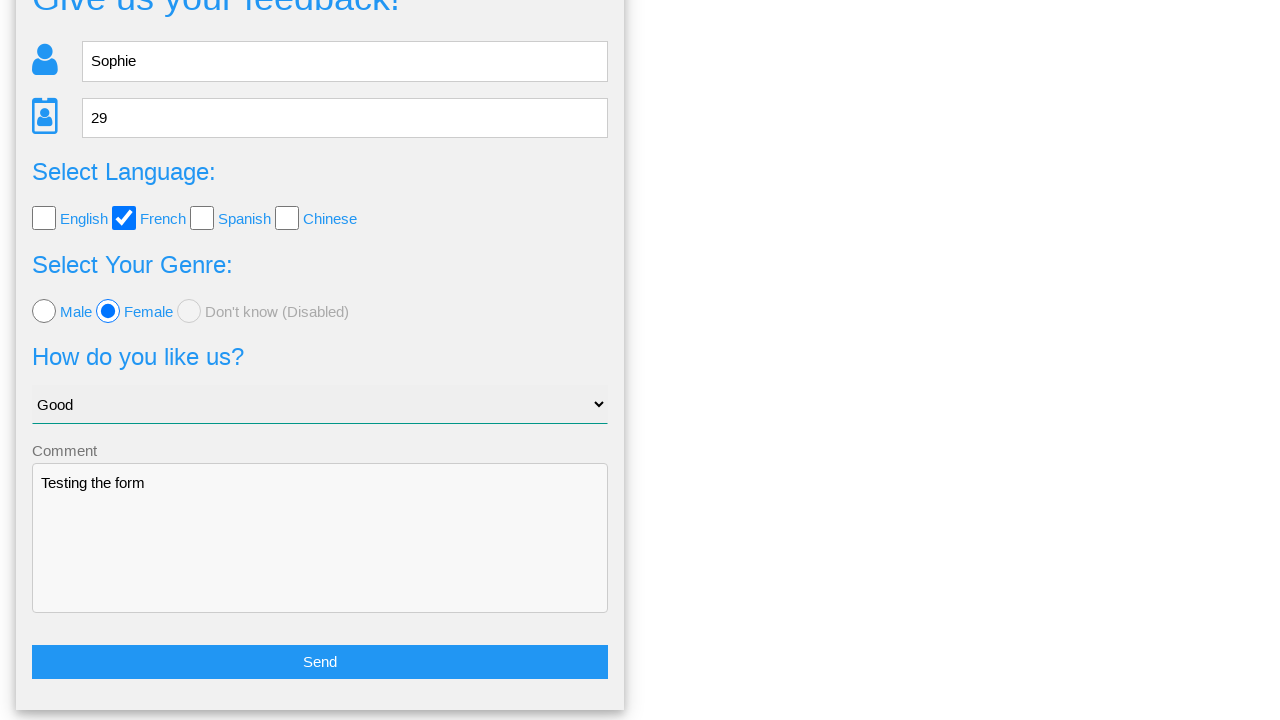

Verified comment textarea preserved value 'Testing the form'
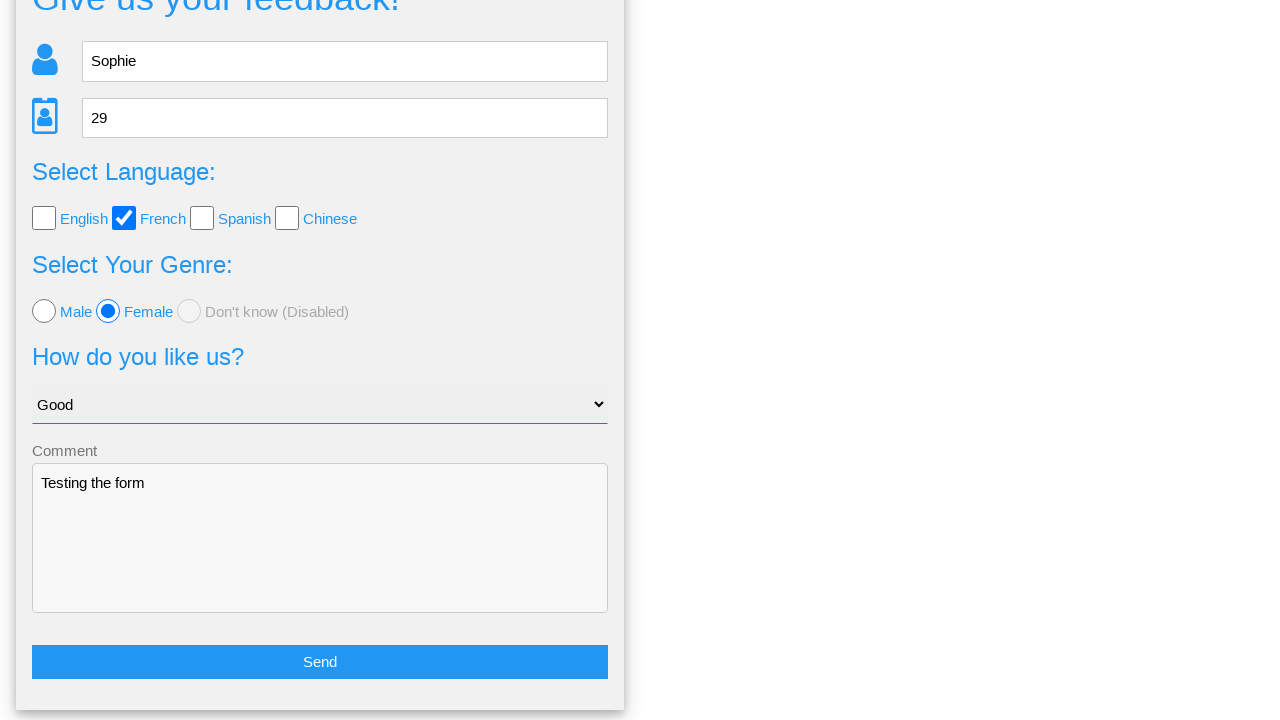

Retrieved selected dropdown value
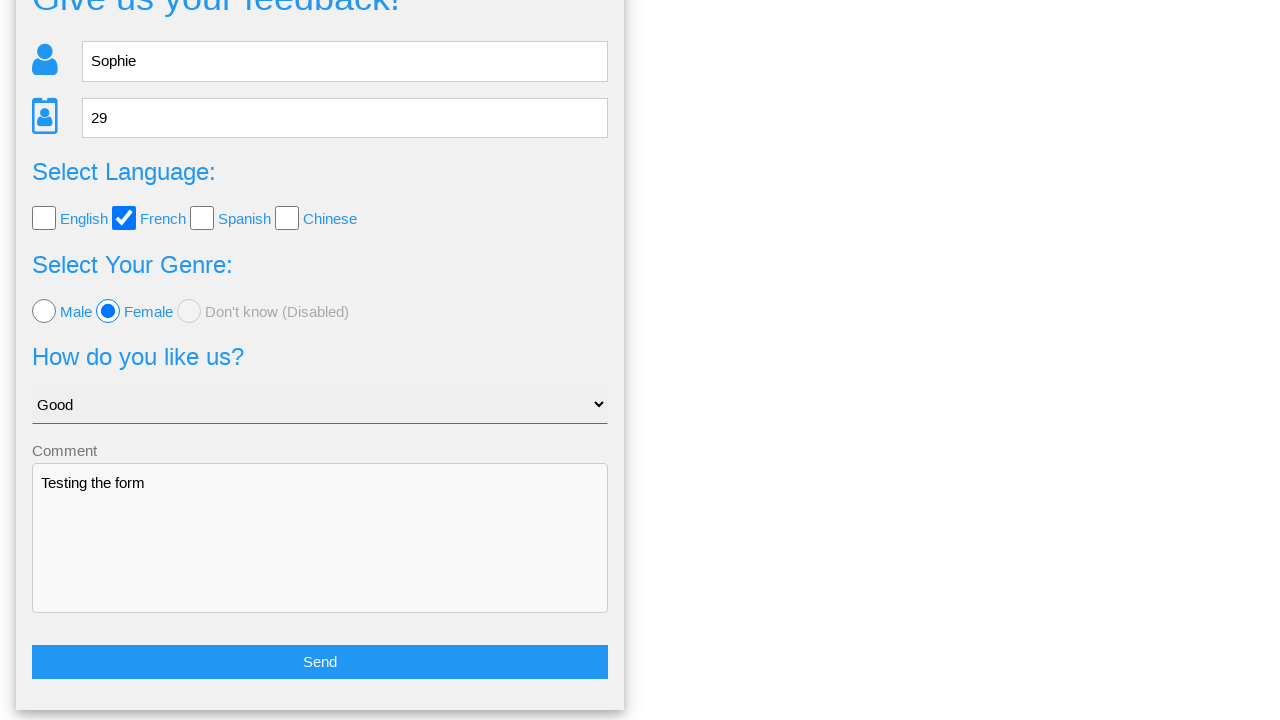

Verified dropdown preserved selection 'Good'
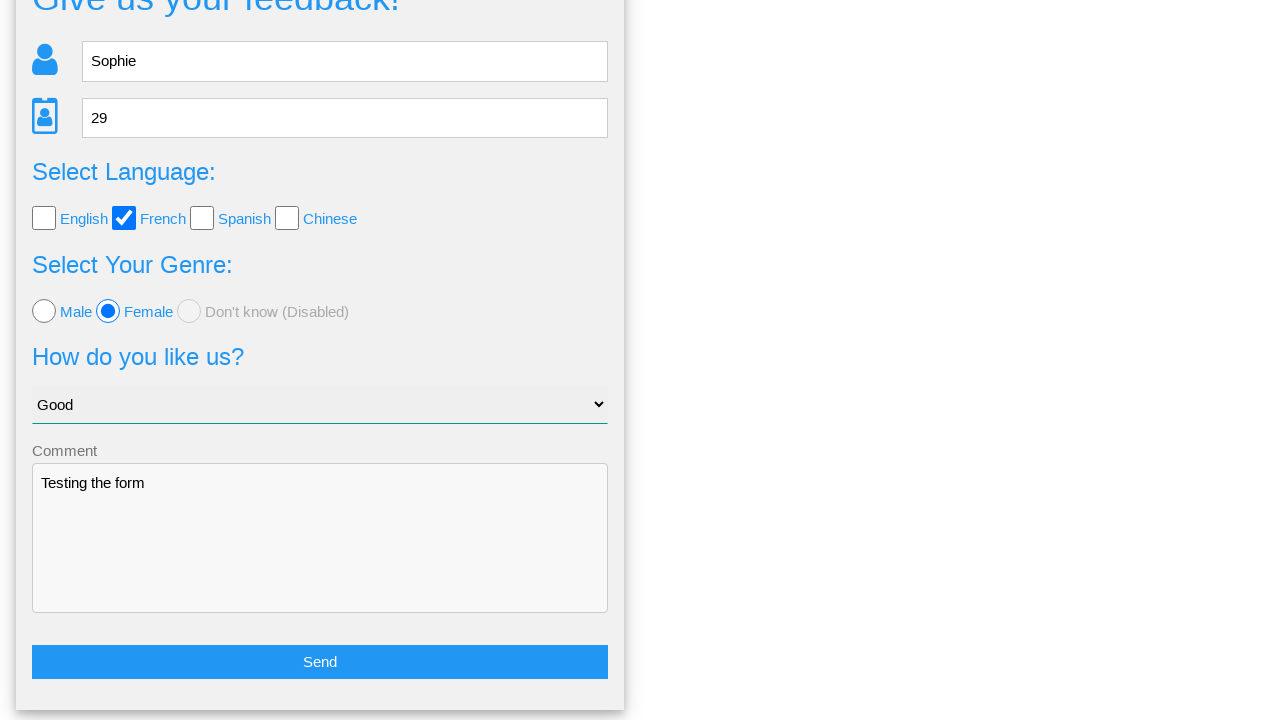

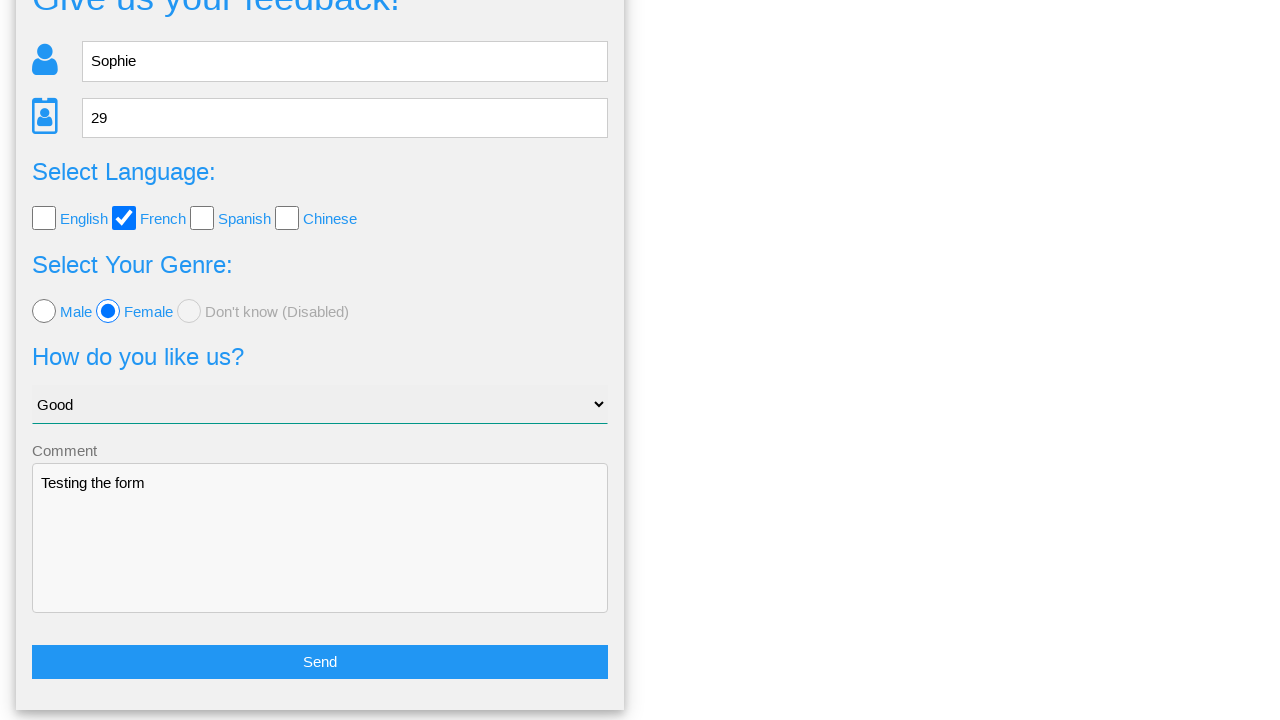